Tests drag-and-drop functionality on the jQuery UI droppable demo page by dragging an element to a target drop zone

Starting URL: https://jqueryui.com/droppable/

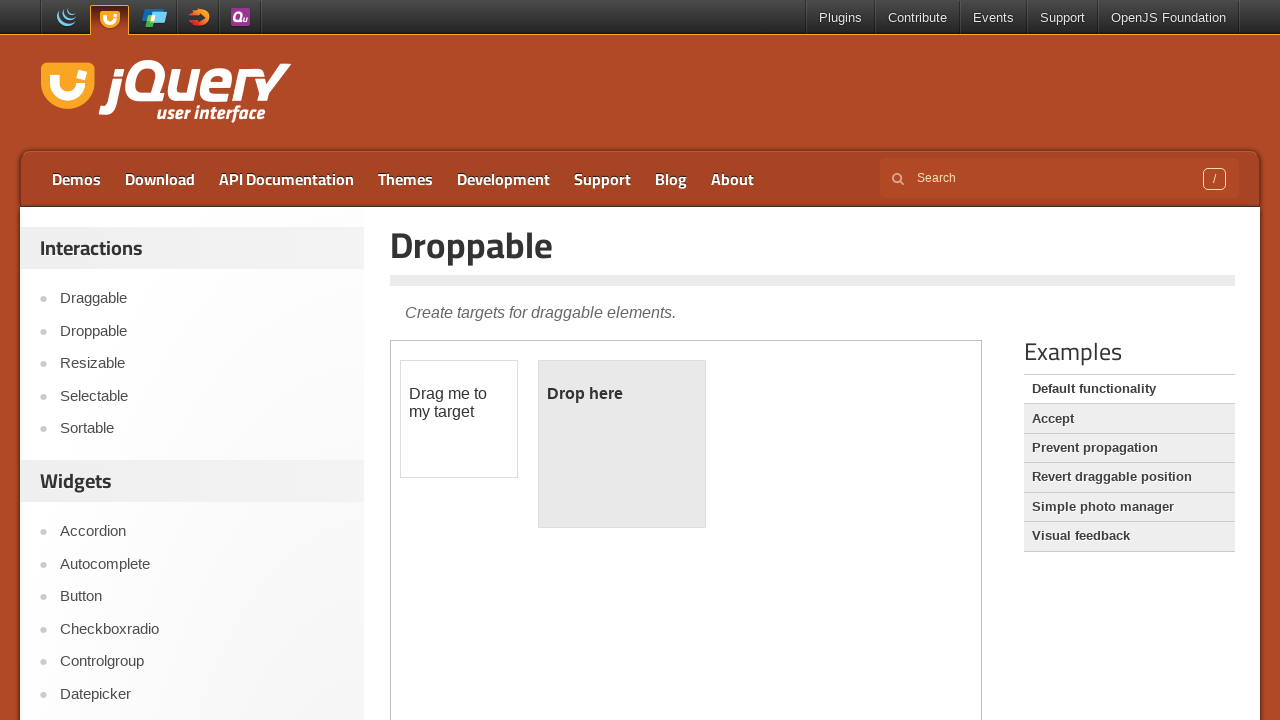

Waited for demo iframe to load
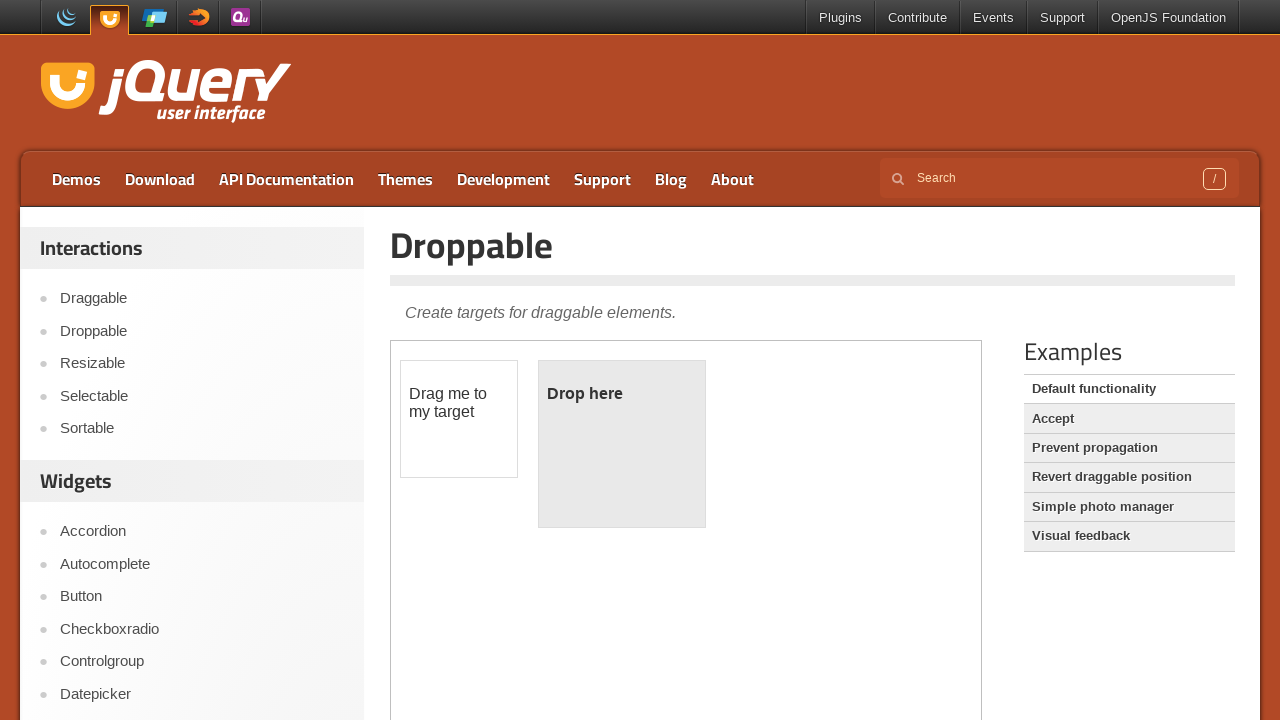

Located the demo iframe frame
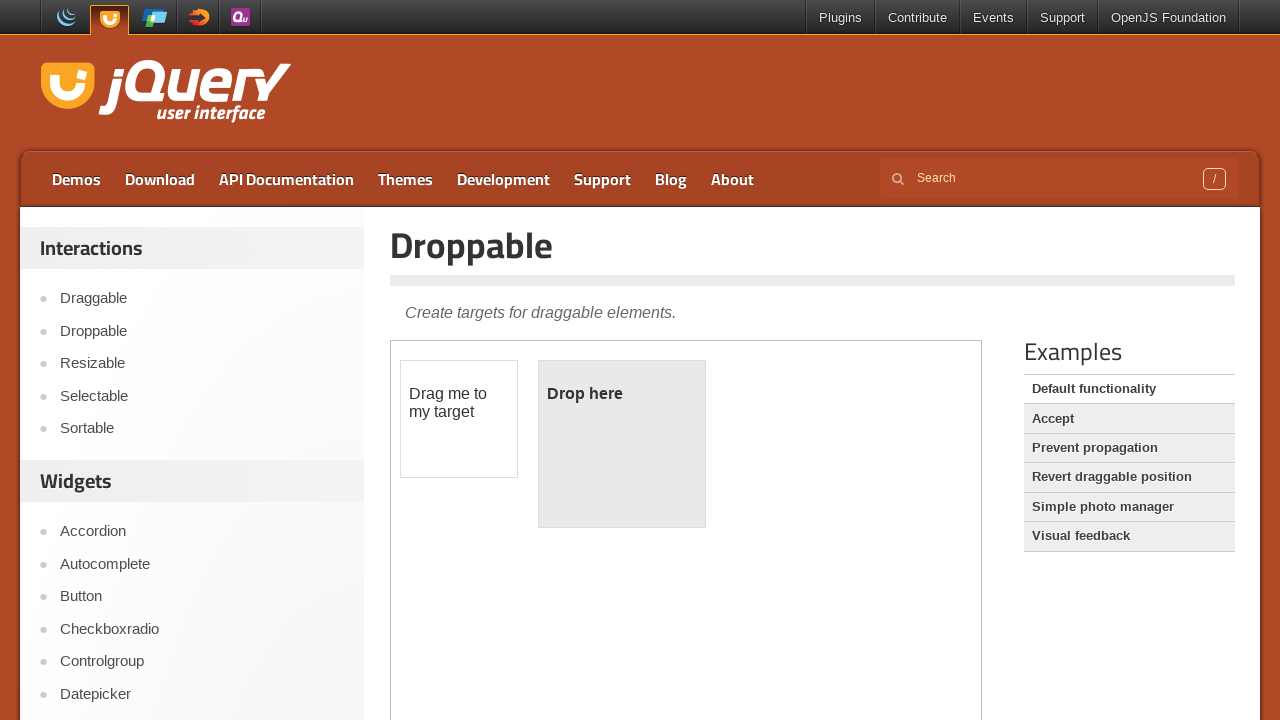

Waited for draggable element to be visible
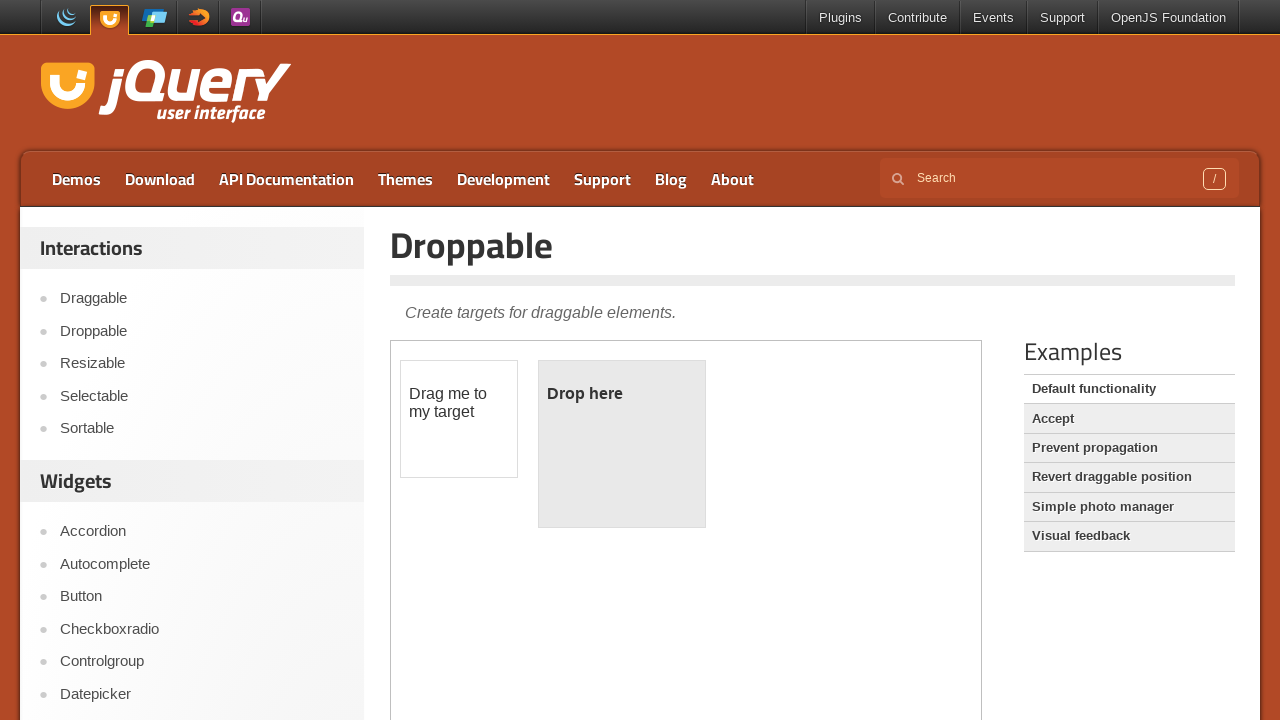

Located source and target elements for drag-and-drop
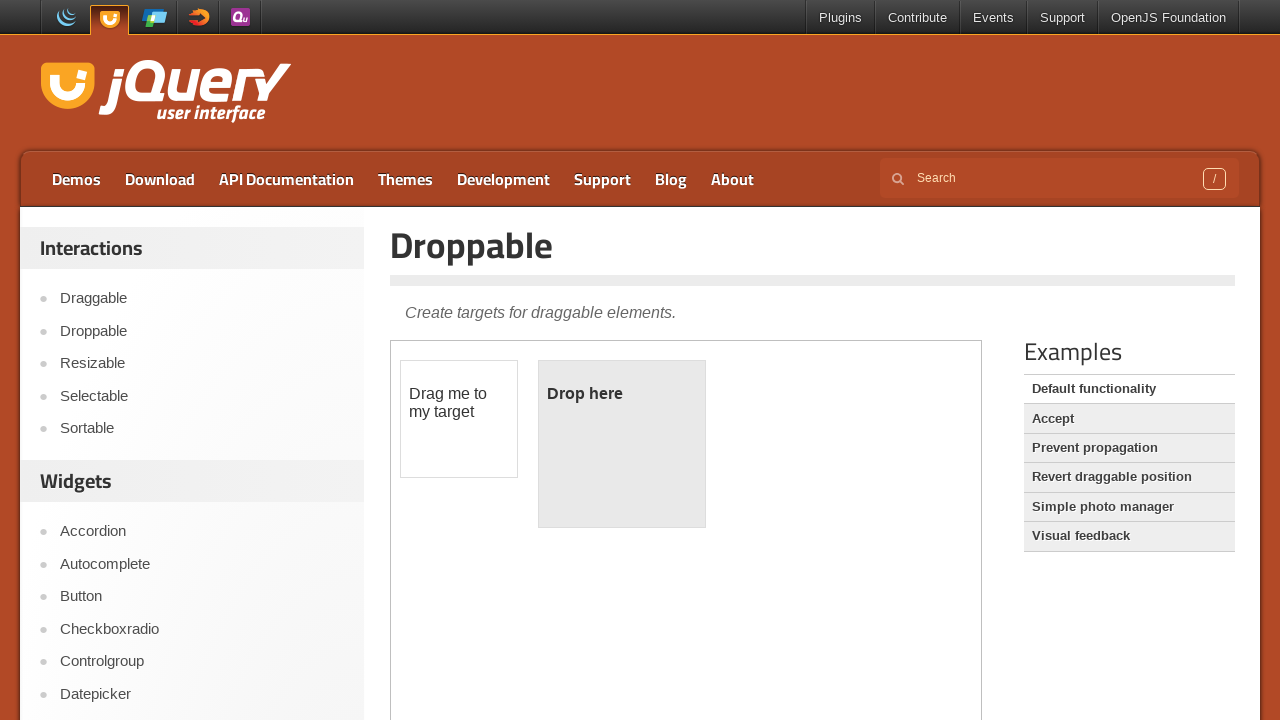

Dragged draggable element to droppable target zone at (622, 444)
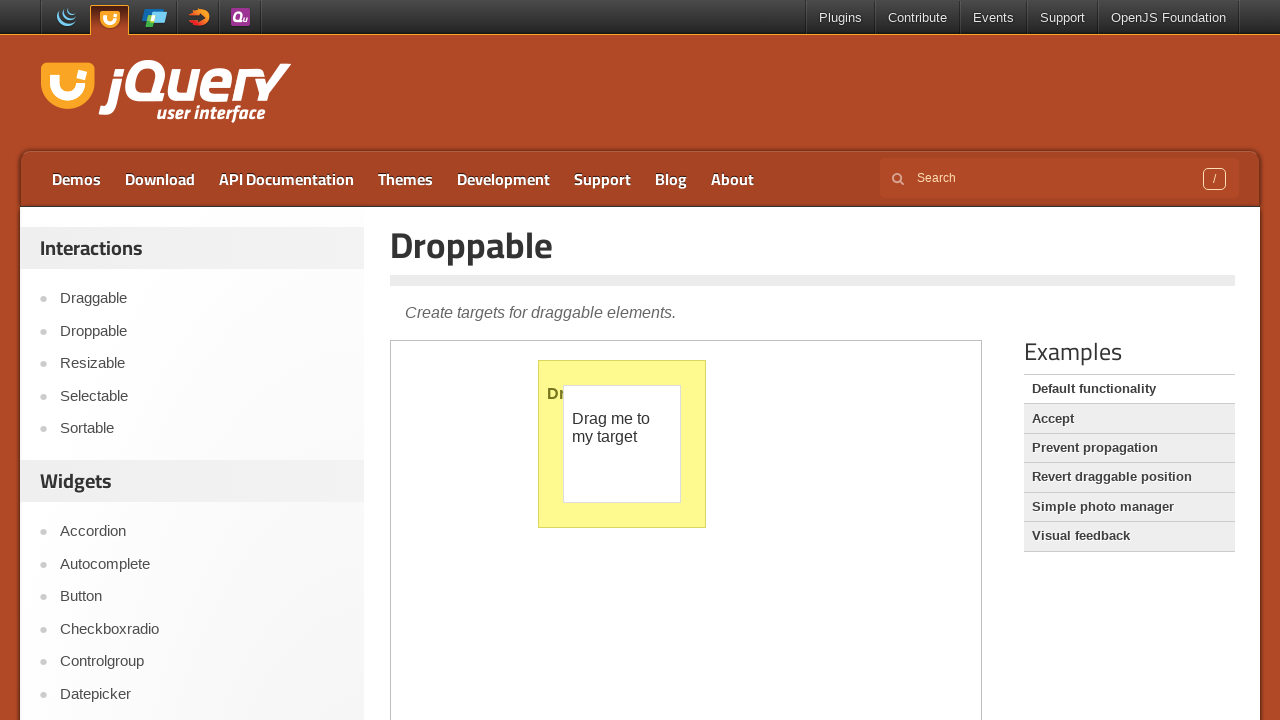

Verified drop was successful - target element now displays 'Dropped!'
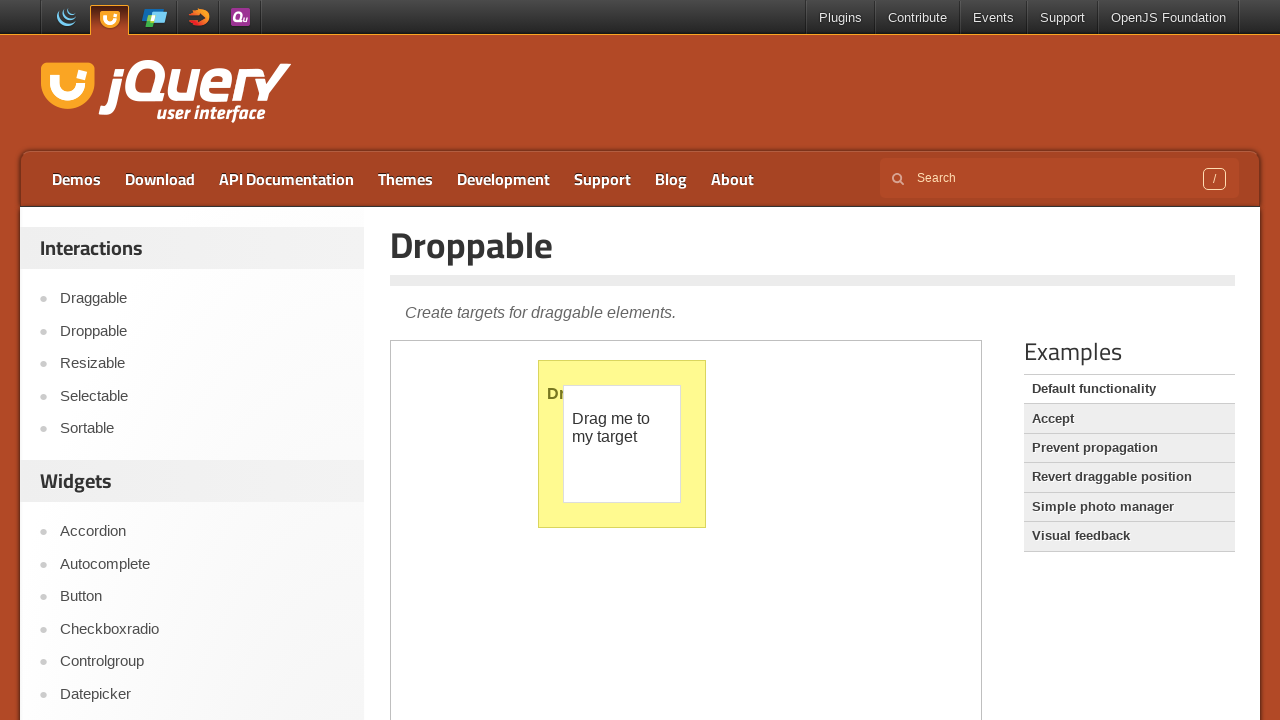

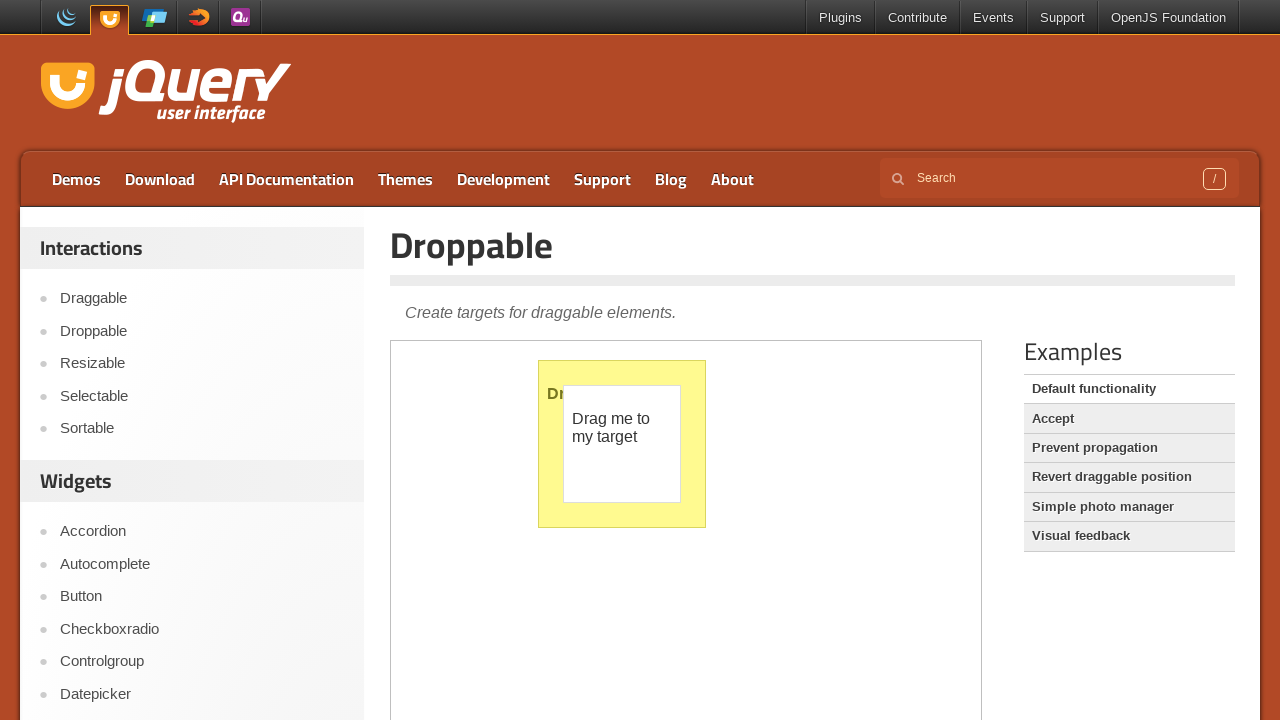